Tests handling of alert dialogs, prompt dialogs, and modal interactions

Starting URL: https://liushilive.github.io/html_example/index.html

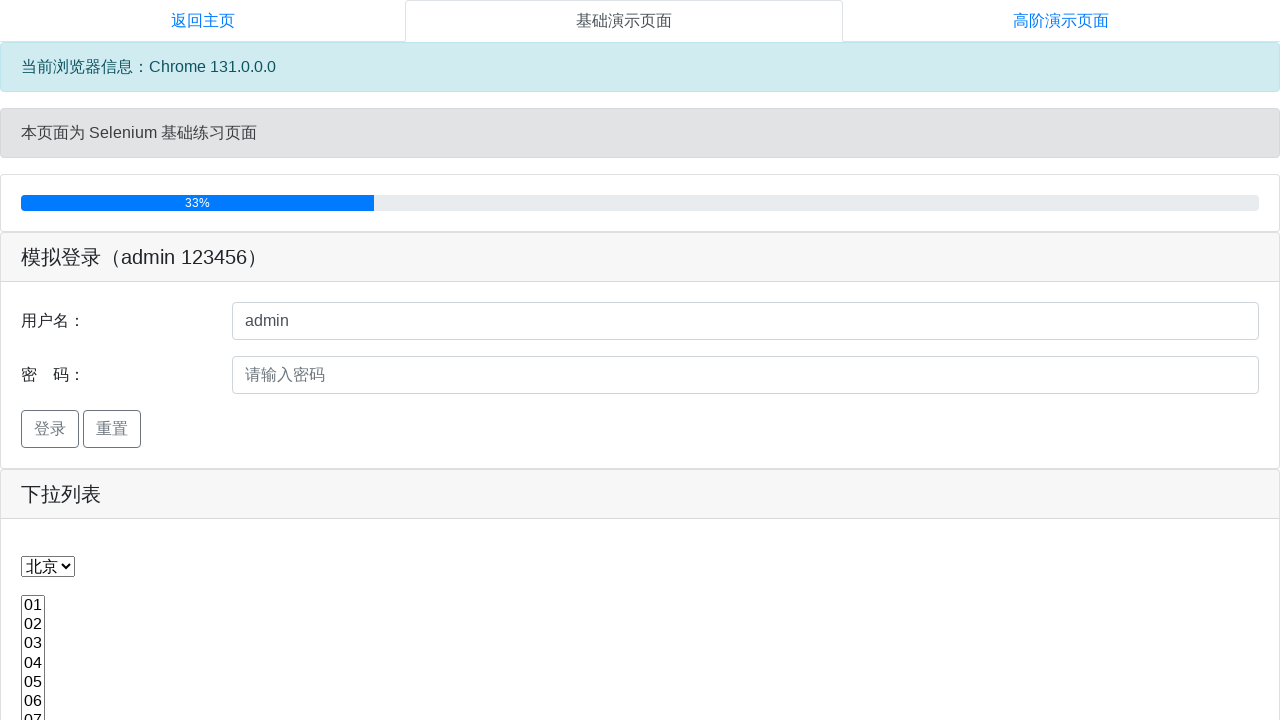

Clicked button to trigger alert dialog at (90, 360) on #b1
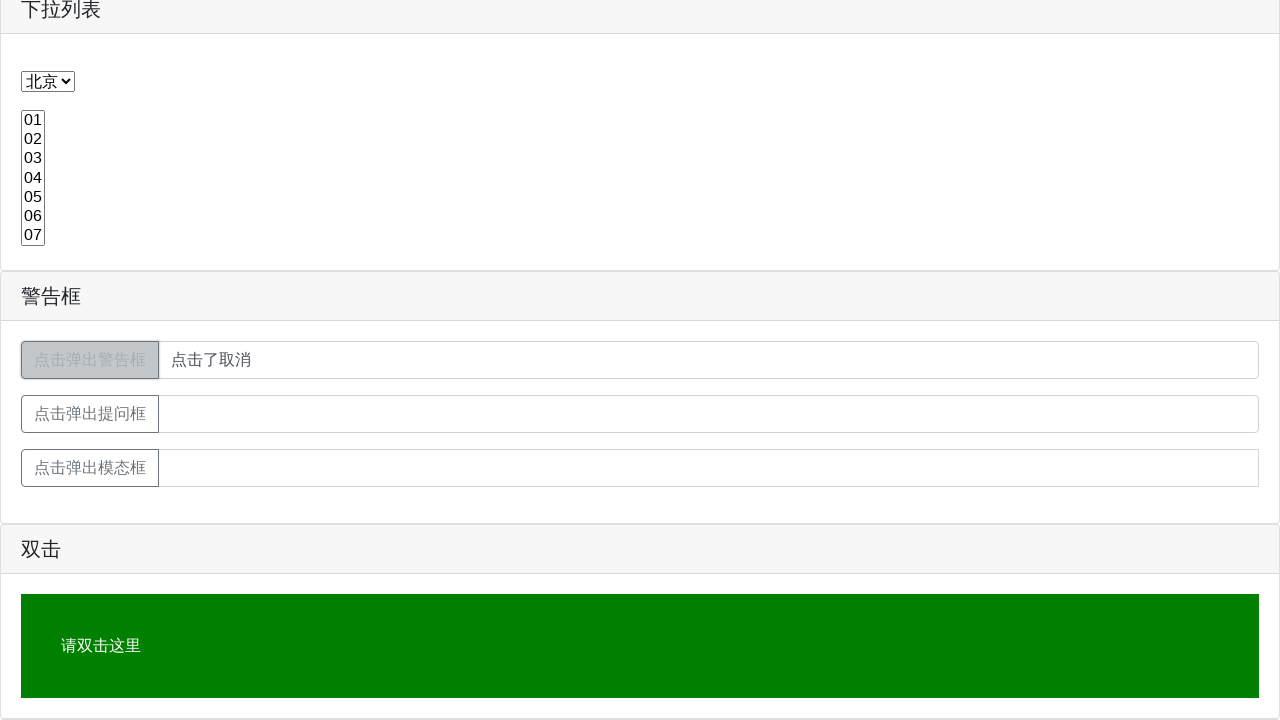

Set up listener to accept alert dialog
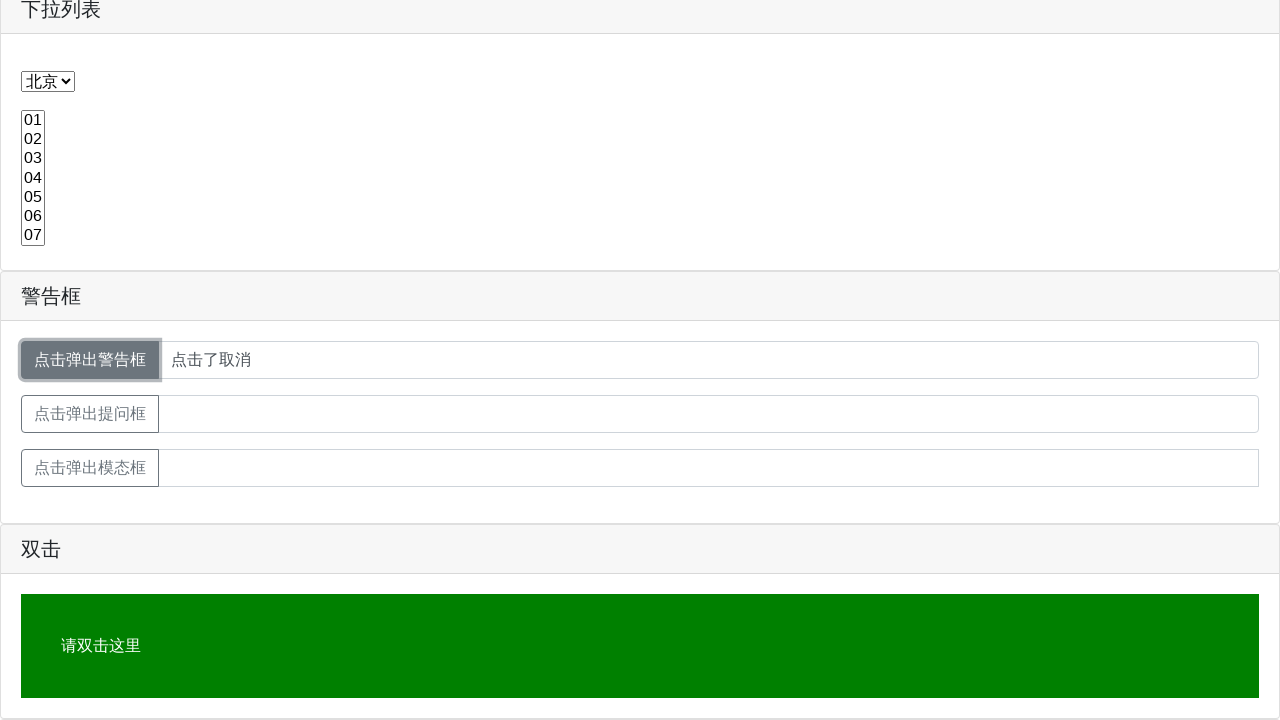

Waited for alert dialog to be processed
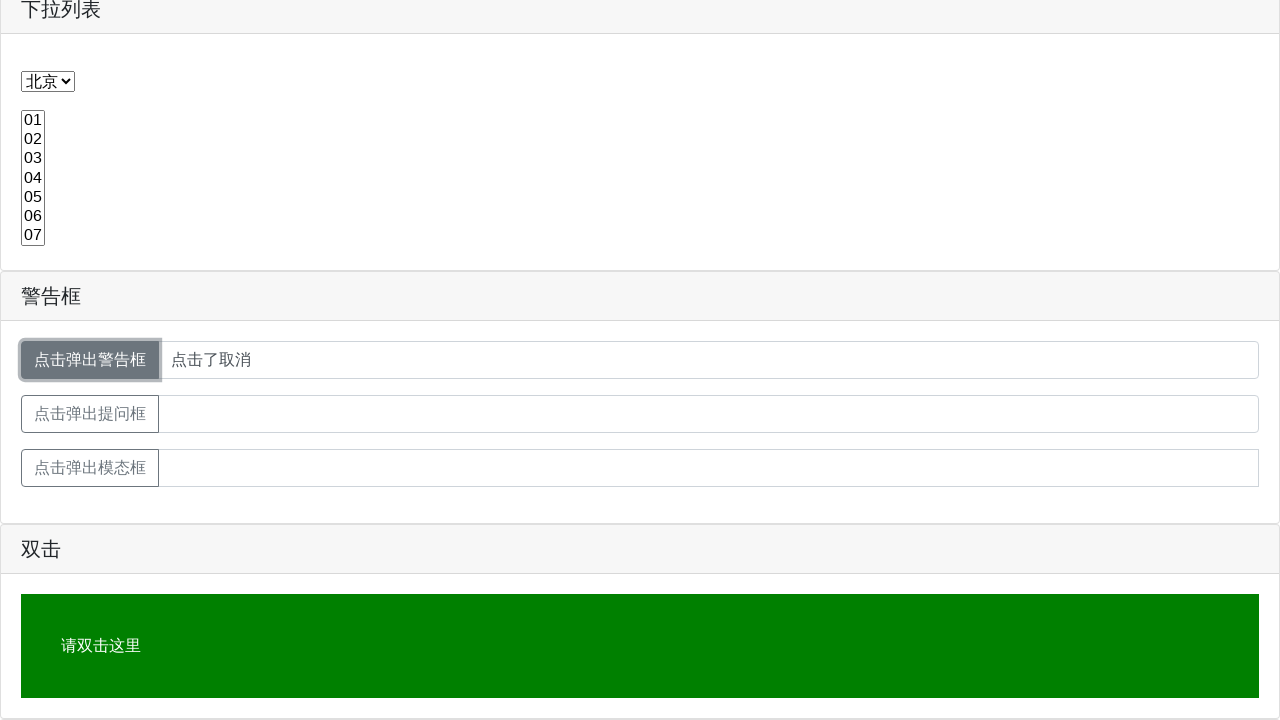

Clicked button to trigger prompt dialog at (90, 414) on #b2
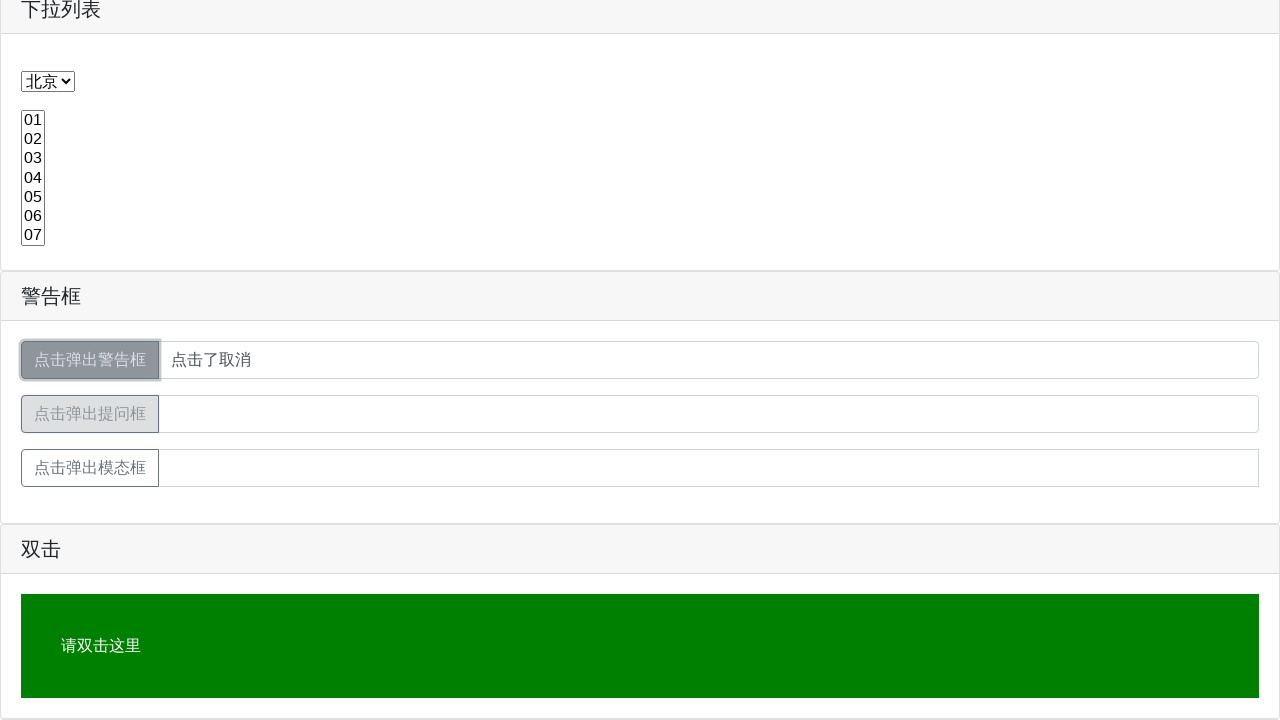

Set up listener to accept prompt dialog with input 'liguang'
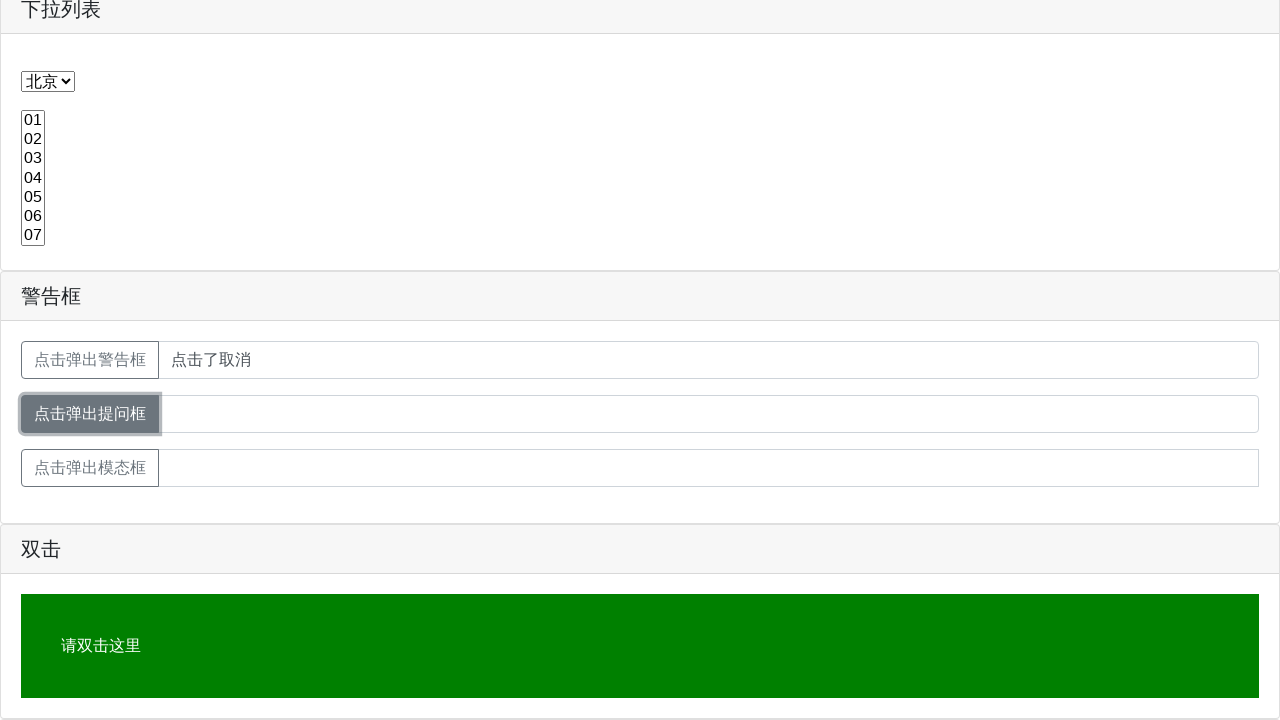

Waited for prompt dialog to be processed
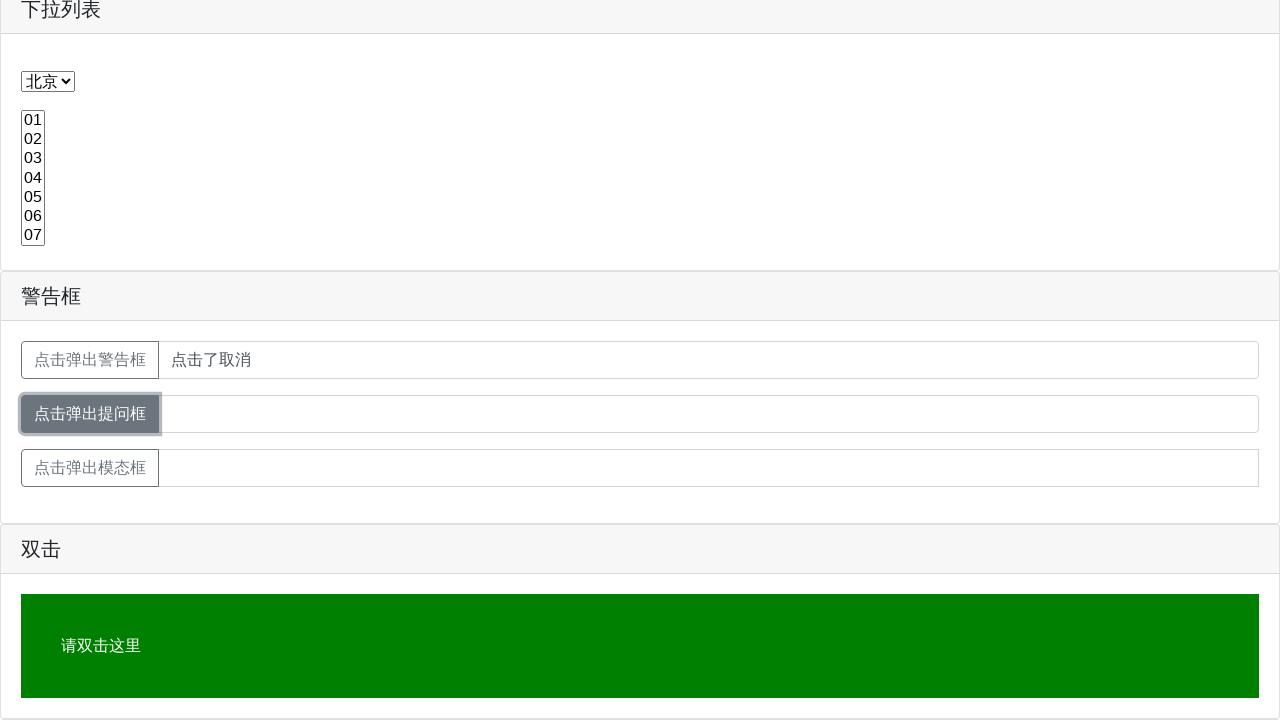

Clicked button to trigger modal dialog at (90, 468) on #b3
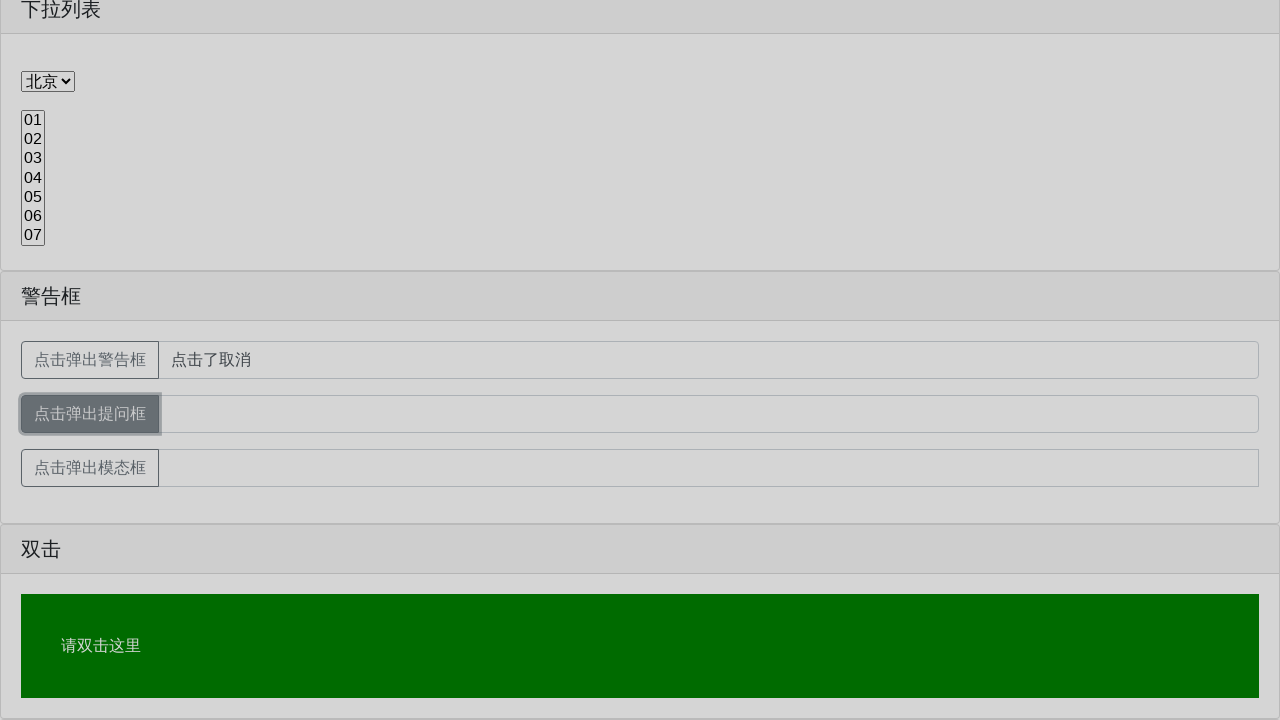

Waited for modal dialog to appear
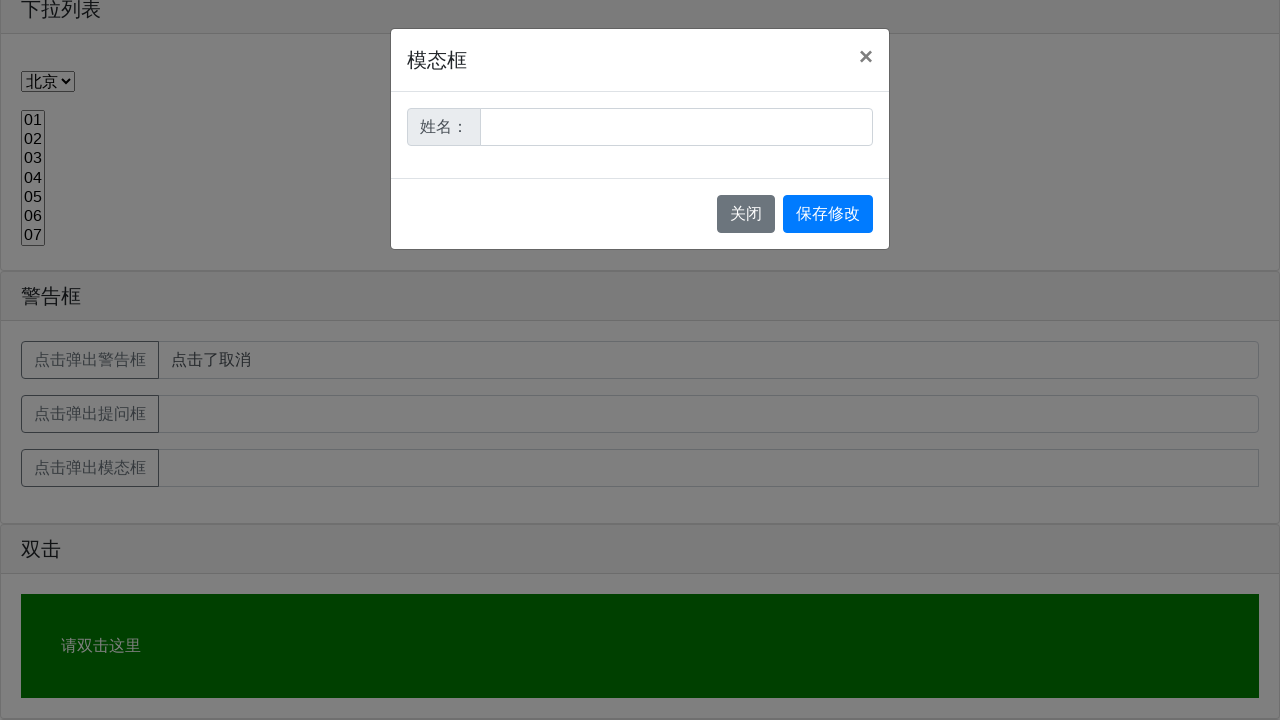

Filled modal input field with '模态框' on #basic-addon1
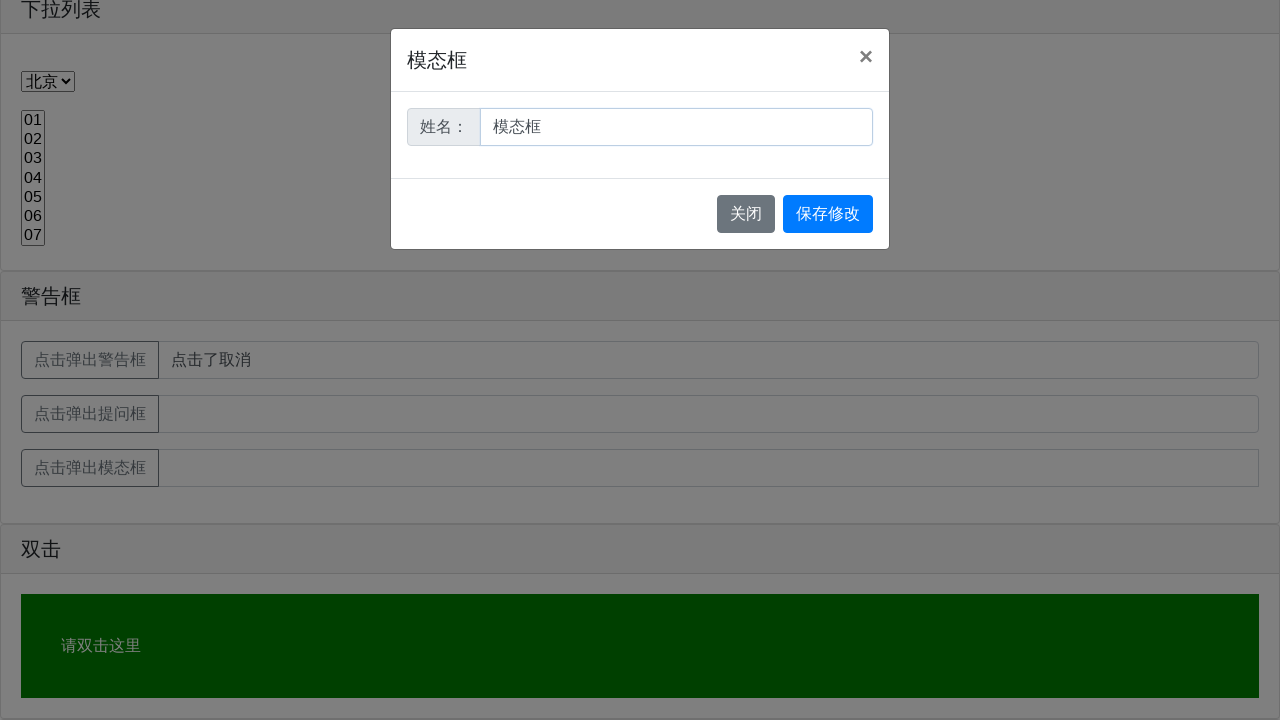

Clicked button to close modal dialog at (828, 214) on #b5
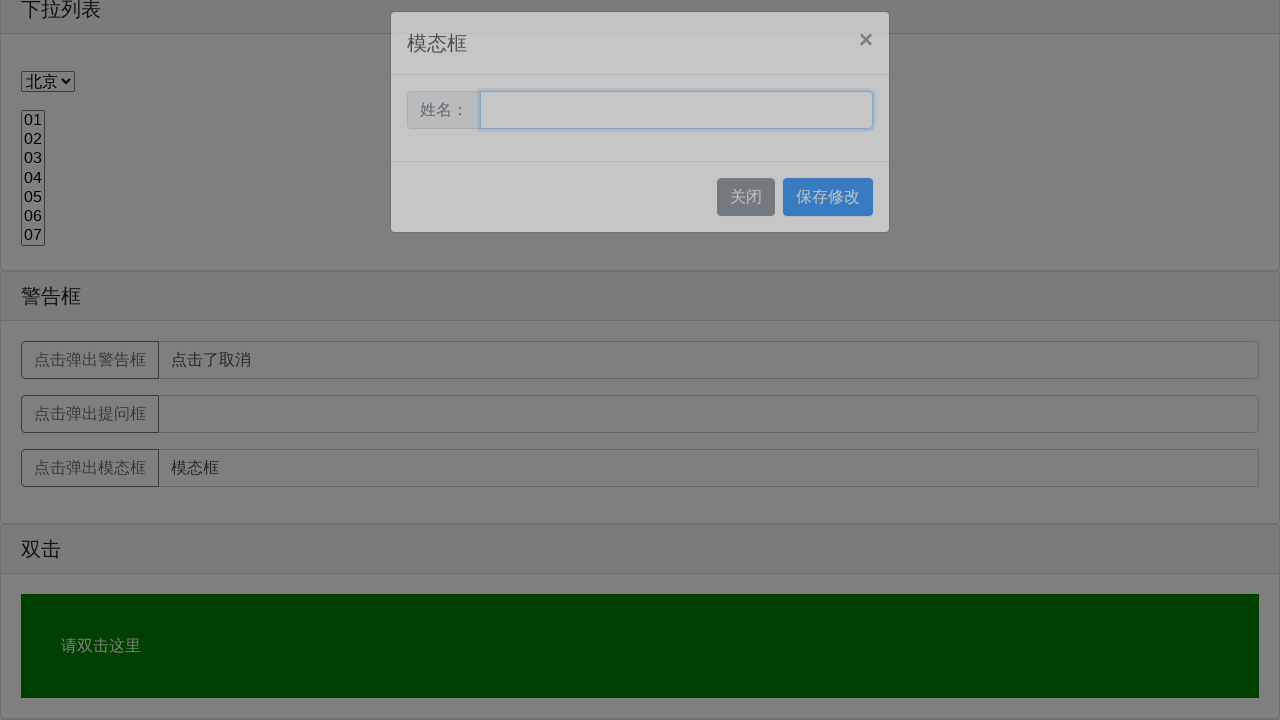

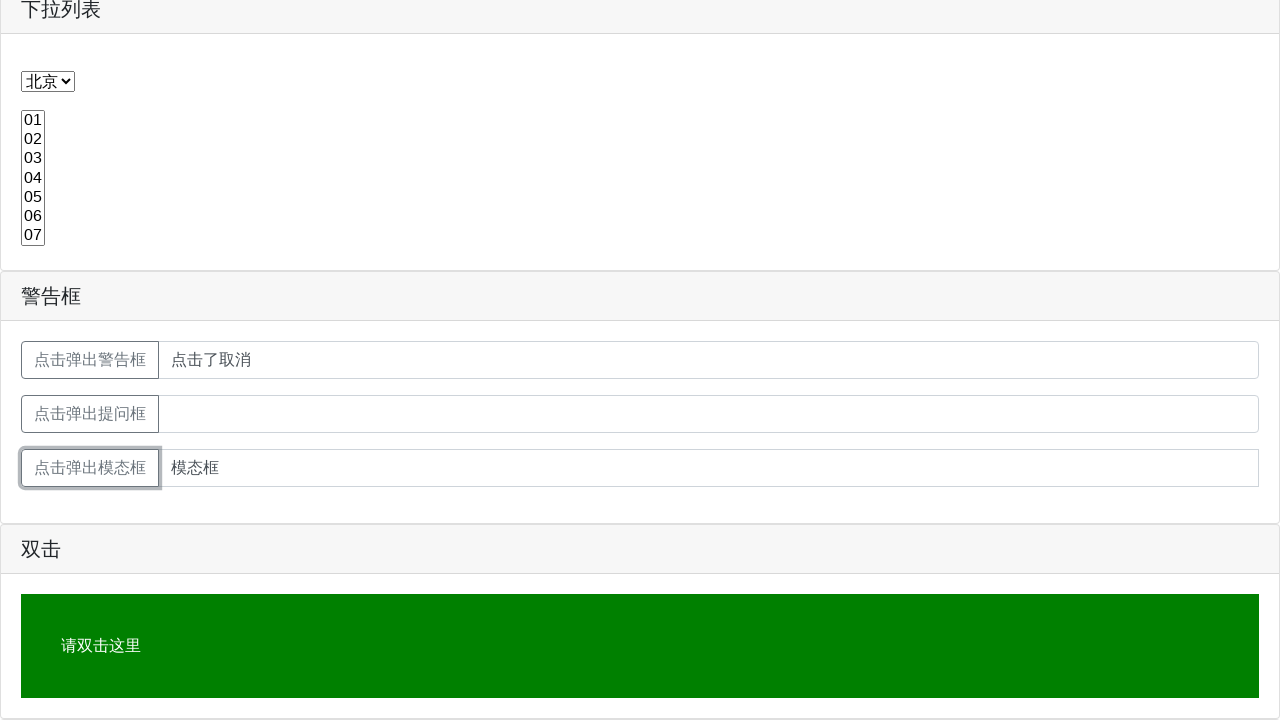